Tests a login form with password reset functionality, including form filling, error message validation, and checkbox selection

Starting URL: https://rahulshettyacademy.com/locatorspractice/

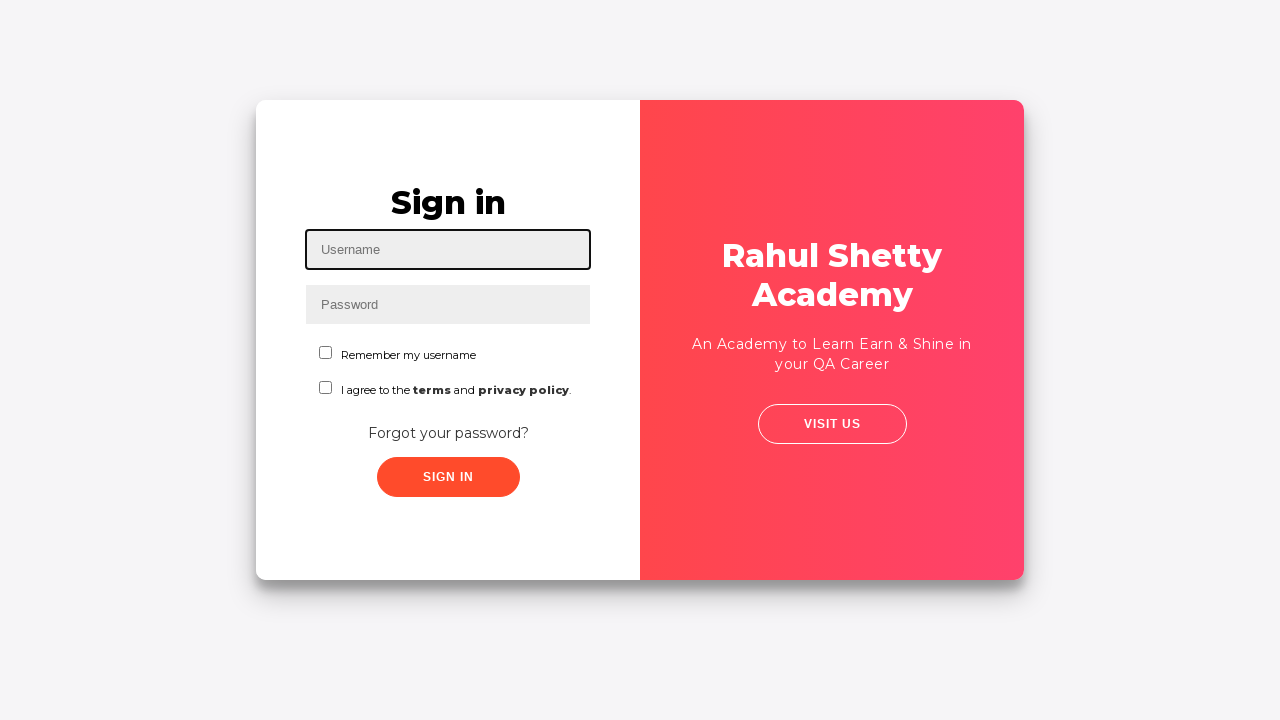

Filled username field with 'Pradeep' on #inputUsername
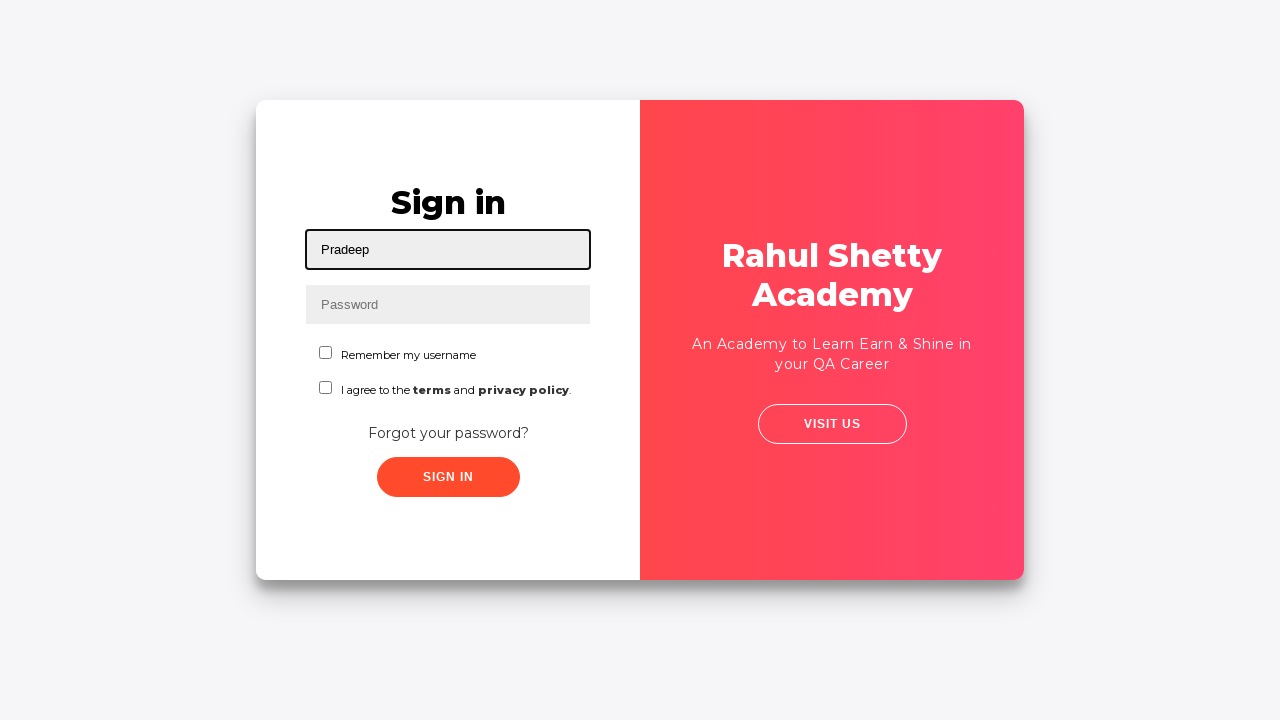

Filled password field with 'helloworld' on input[name='inputPassword']
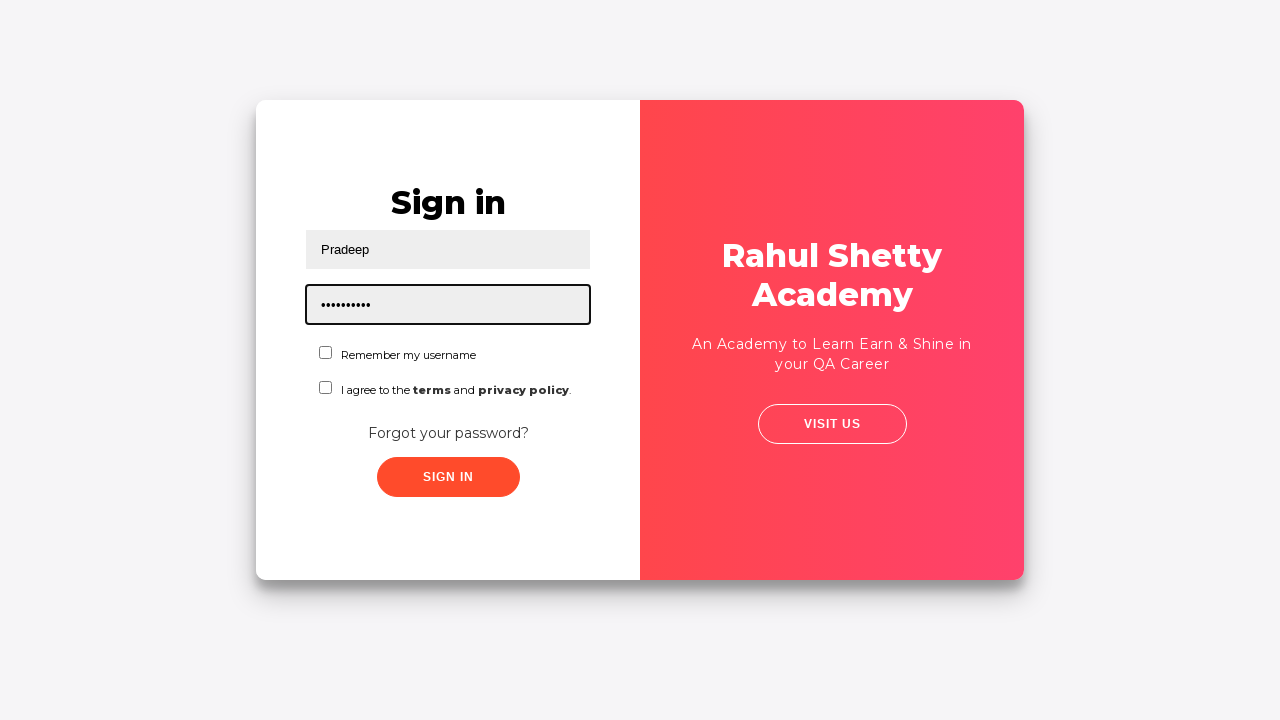

Clicked sign in button at (448, 477) on .signInBtn
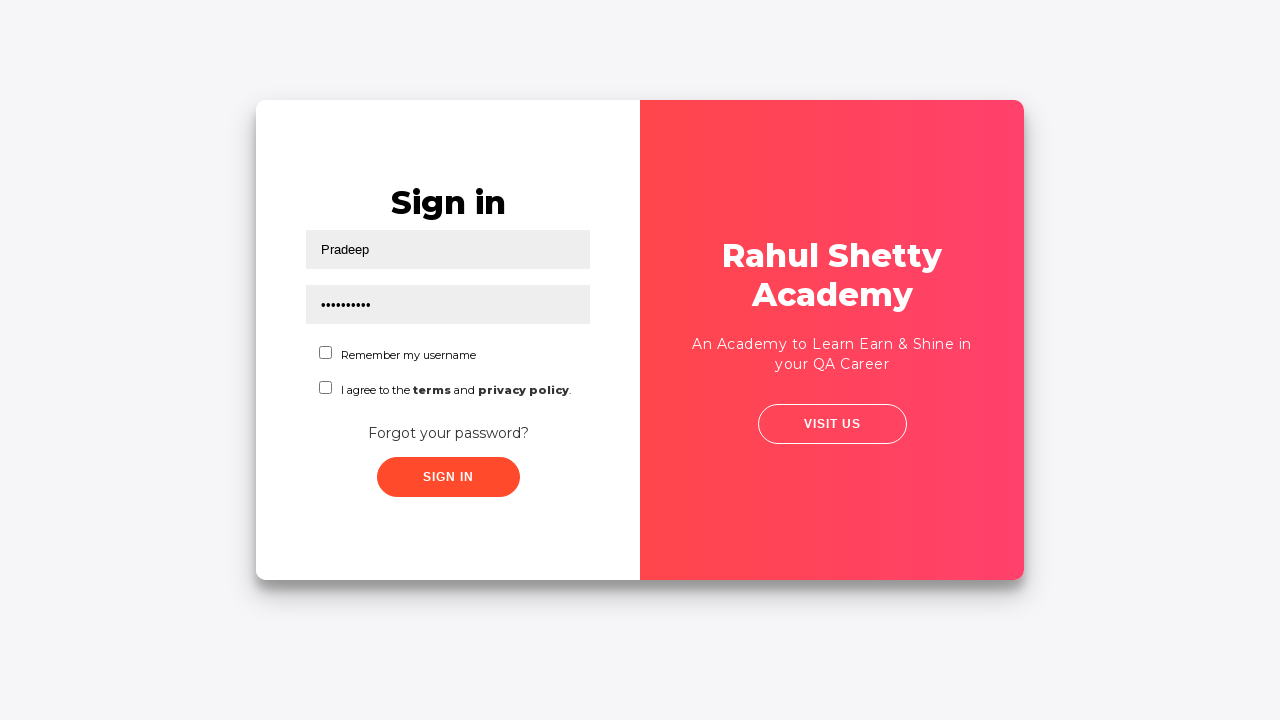

Retrieved error message from login form
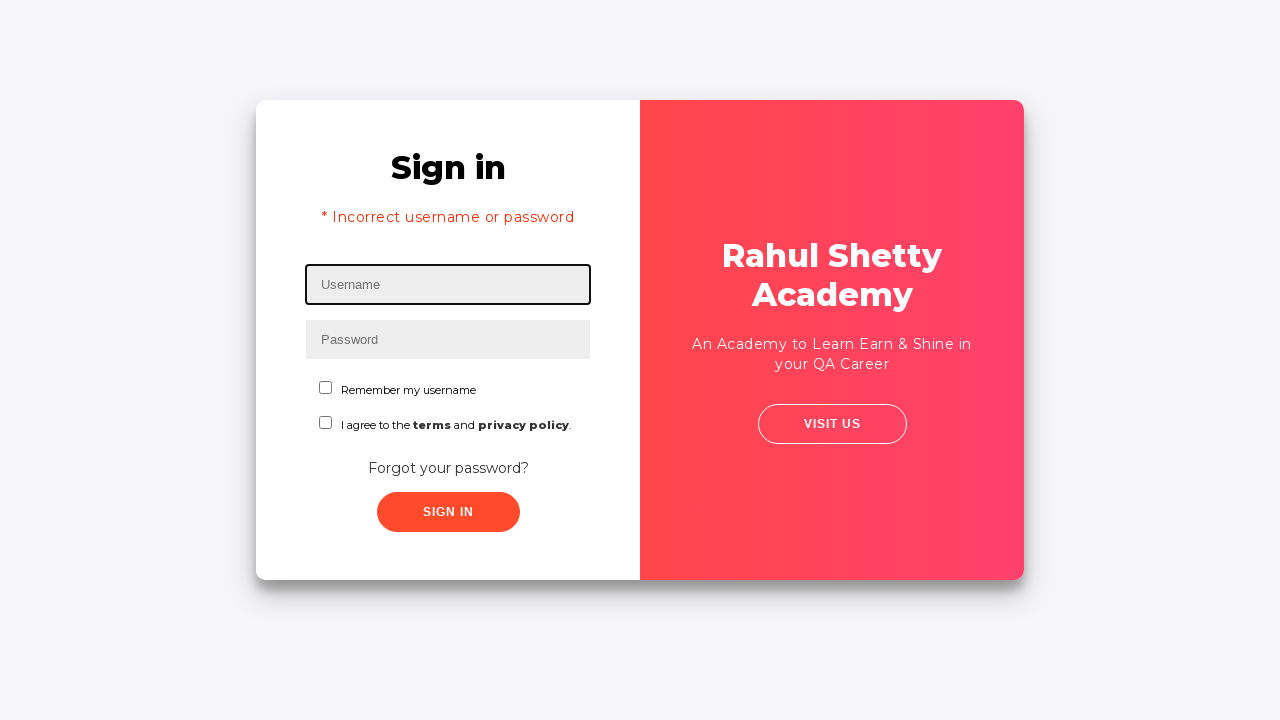

Clicked 'Forgot your password?' link at (448, 468) on text='Forgot your password?'
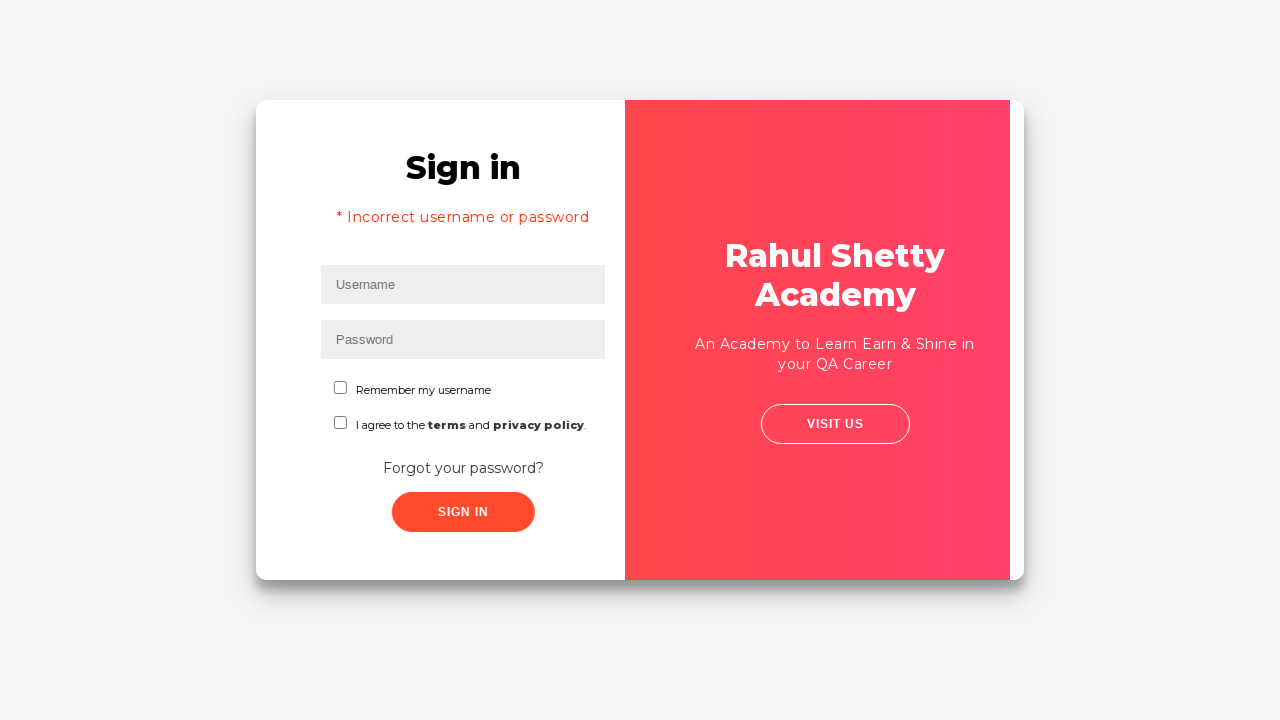

Waited 1 second for password reset form transition
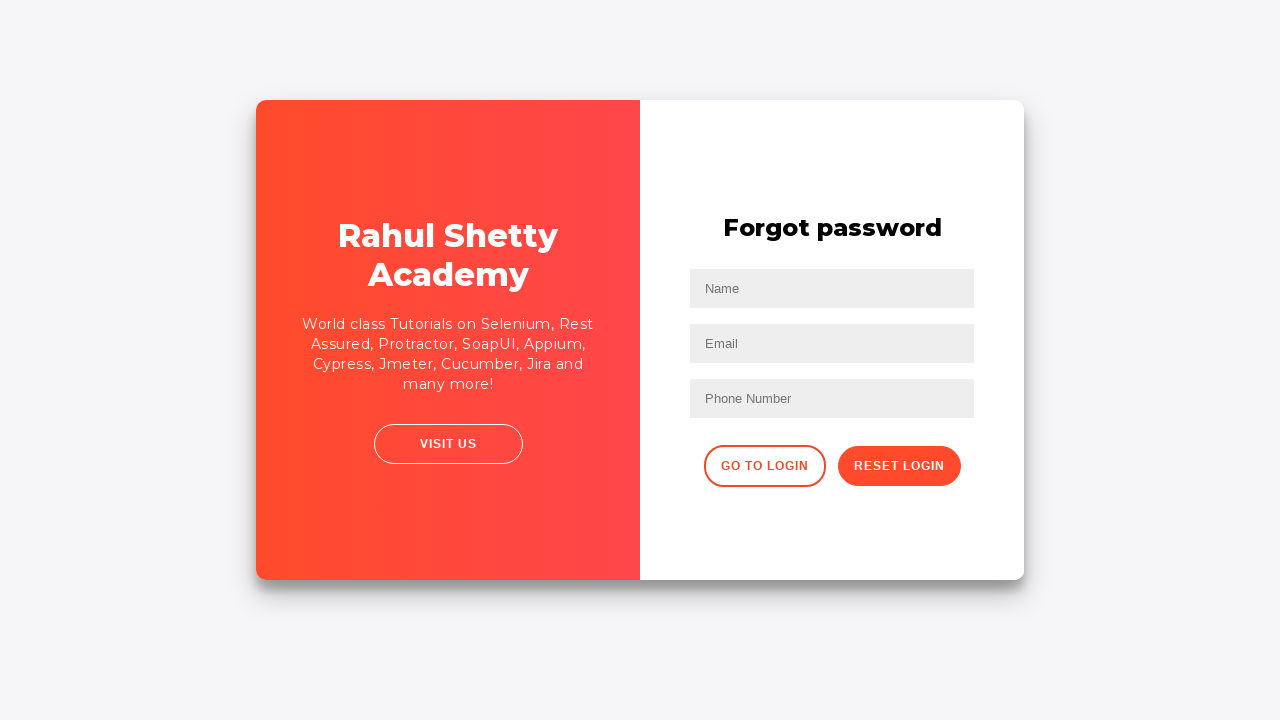

Filled name field with 'Sam' in password reset form on //input[@placeholder='Name']
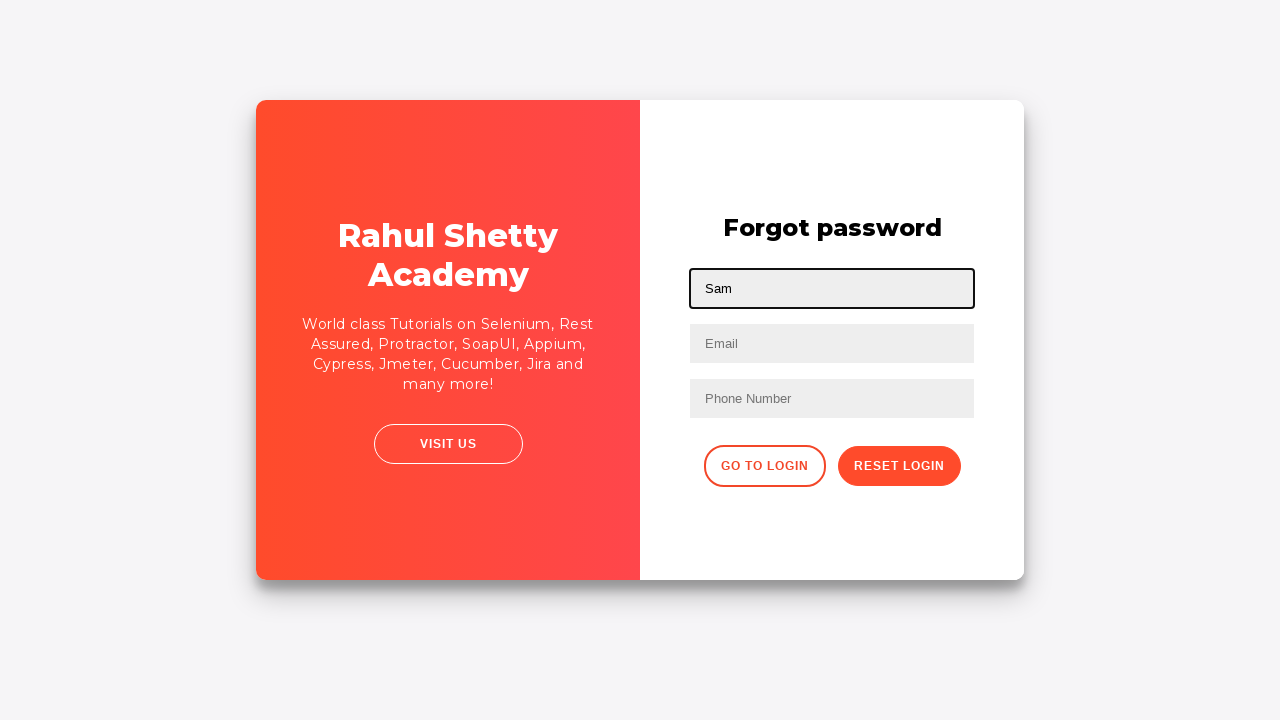

Filled email field with 'samc@gmail.com' in password reset form on //input[@type='text'][2]
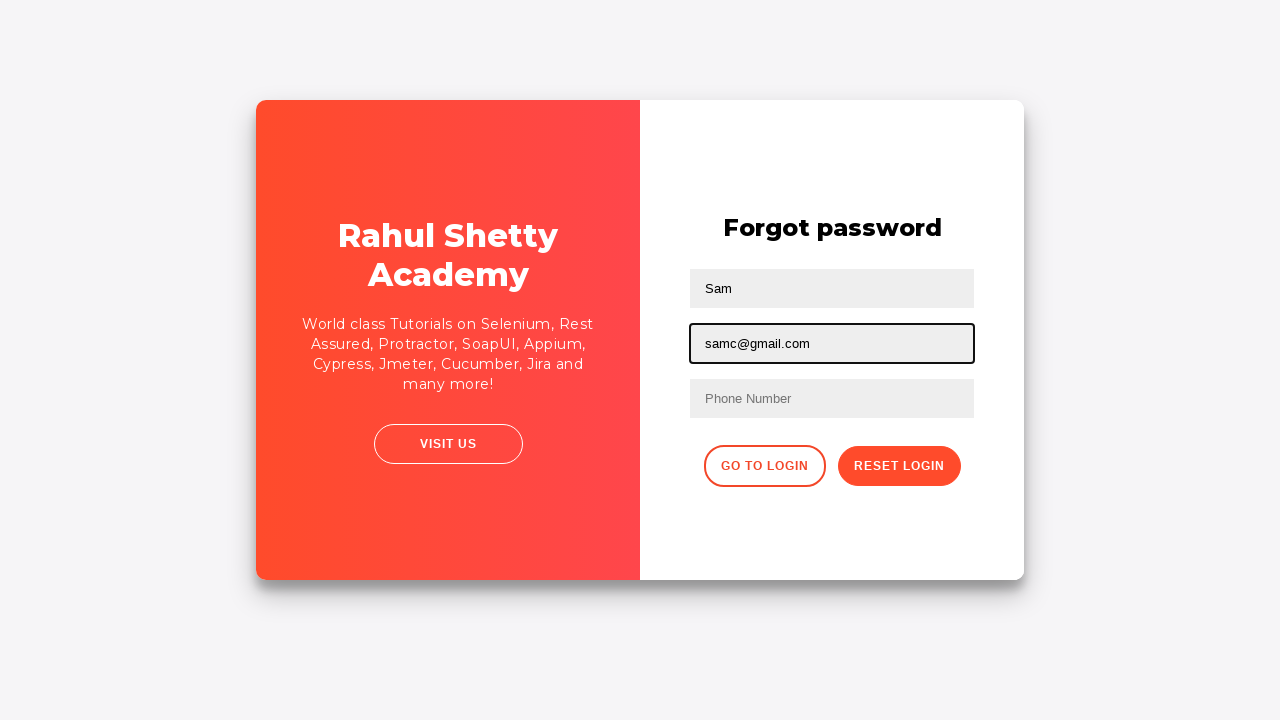

Filled phone number field with '9898998899' on input[placeholder='Phone Number']
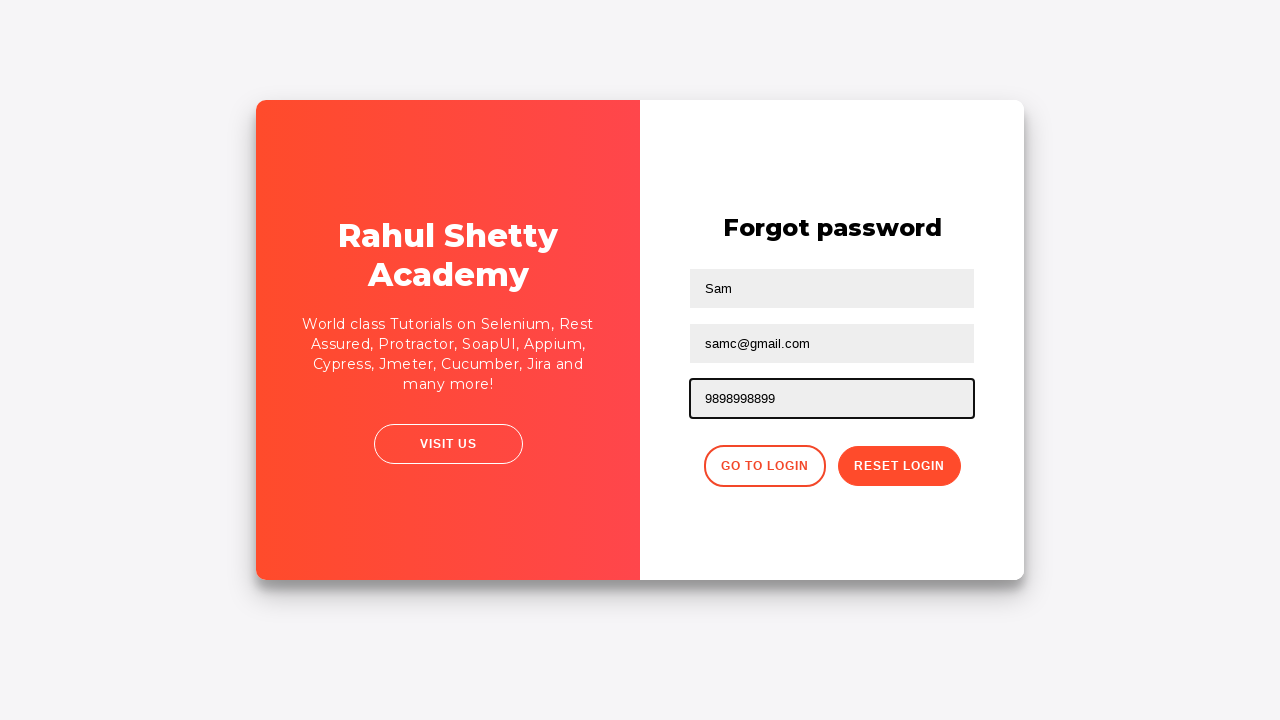

Cleared phone number field on //form/input[3]
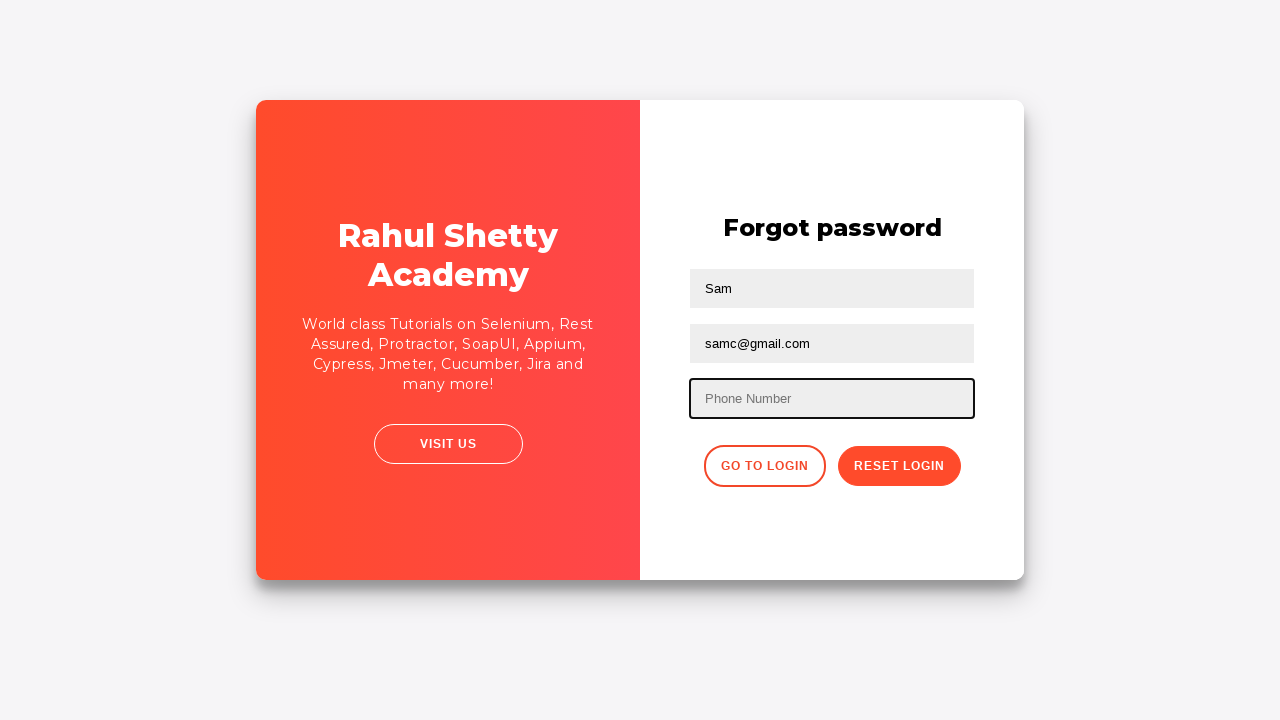

Refilled phone number field with '9739372927' on //form/input[3]
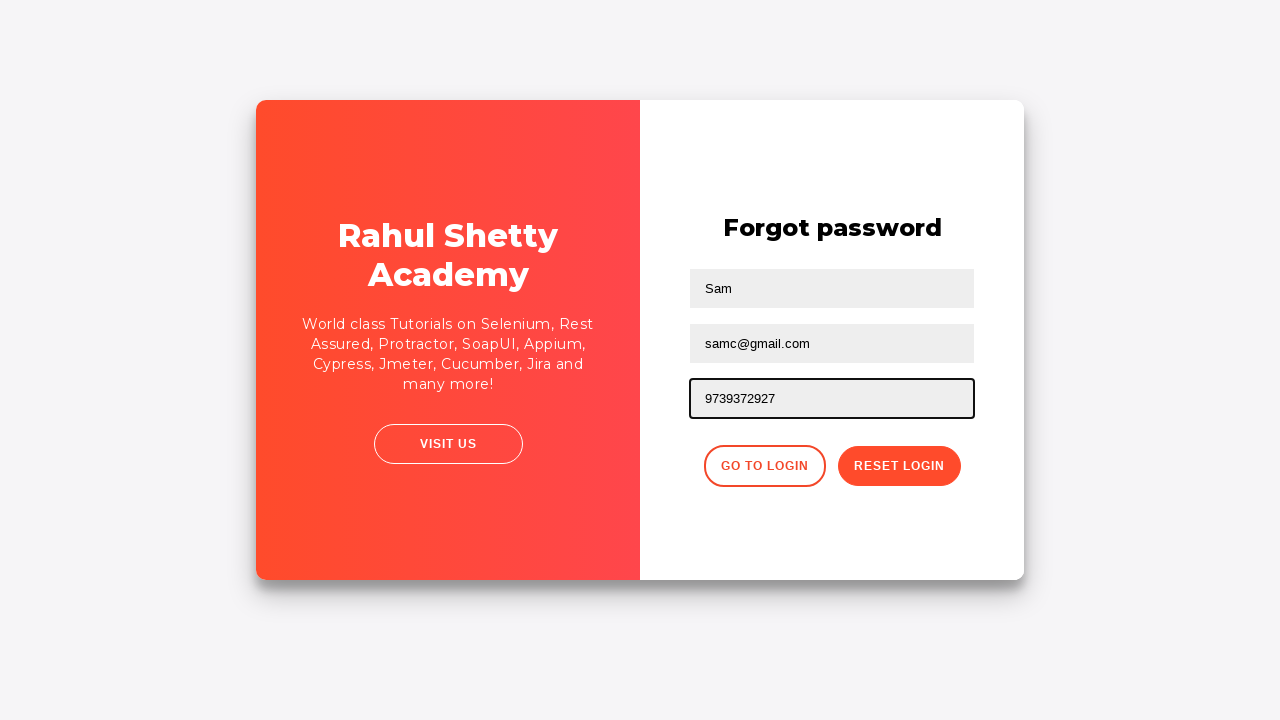

Clicked reset password button at (899, 466) on .reset-pwd-btn
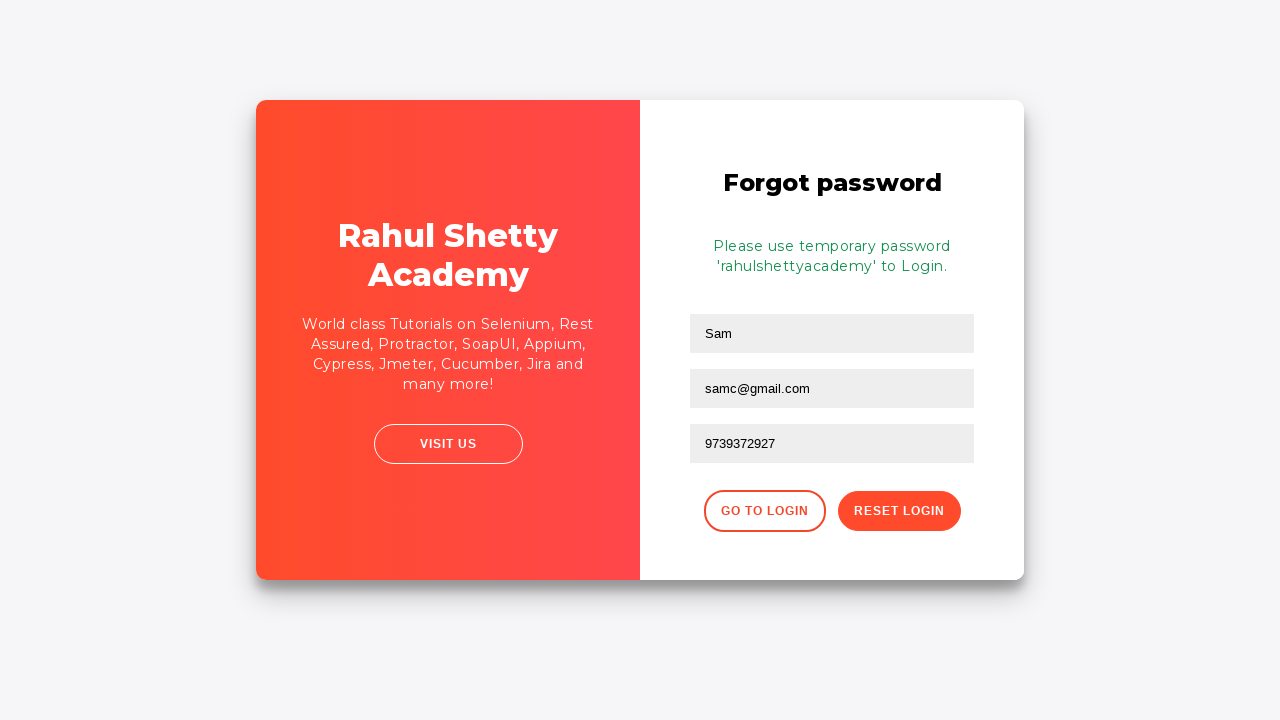

Retrieved info message from password reset confirmation
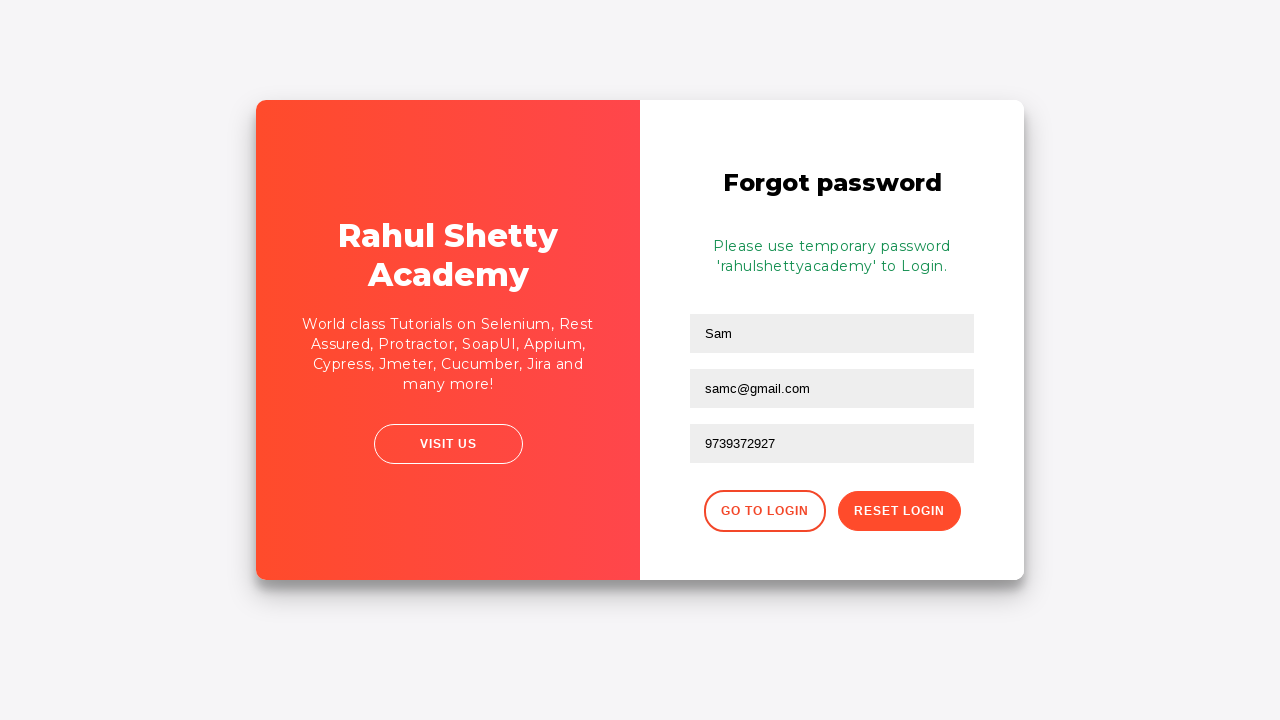

Clicked button to return to login form at (764, 511) on .go-to-login-btn
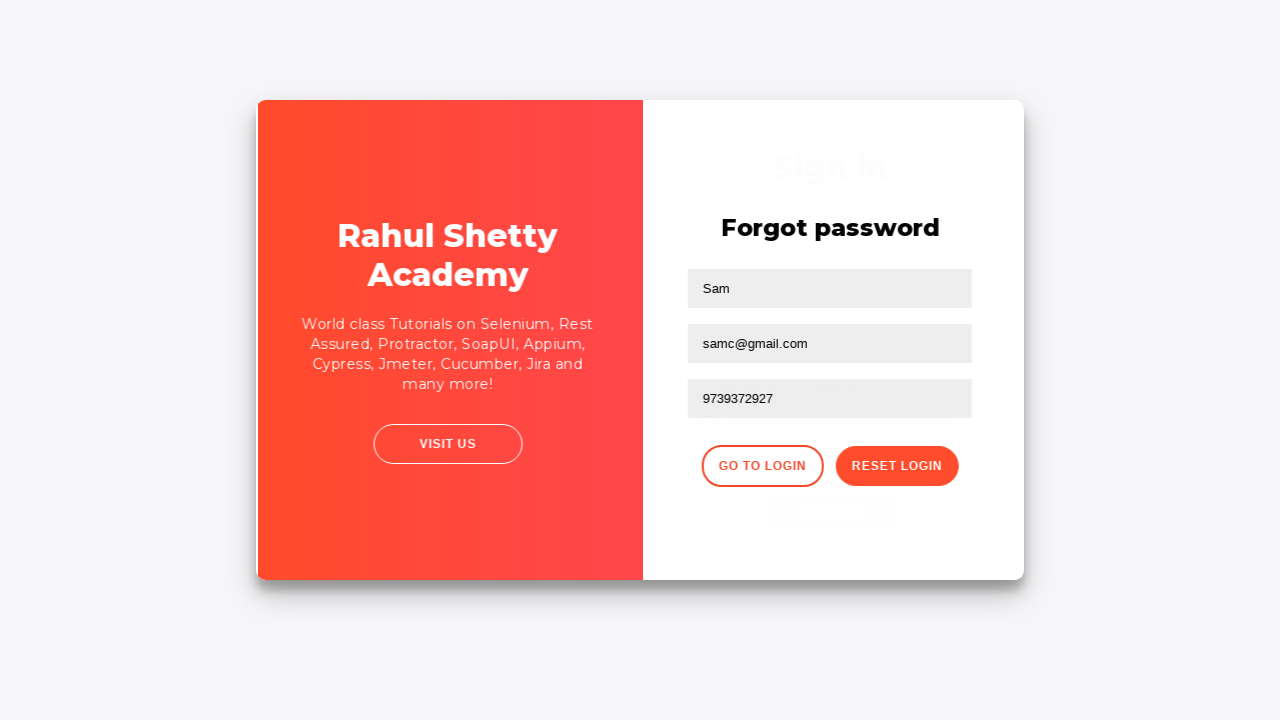

Waited 1 second for login form transition
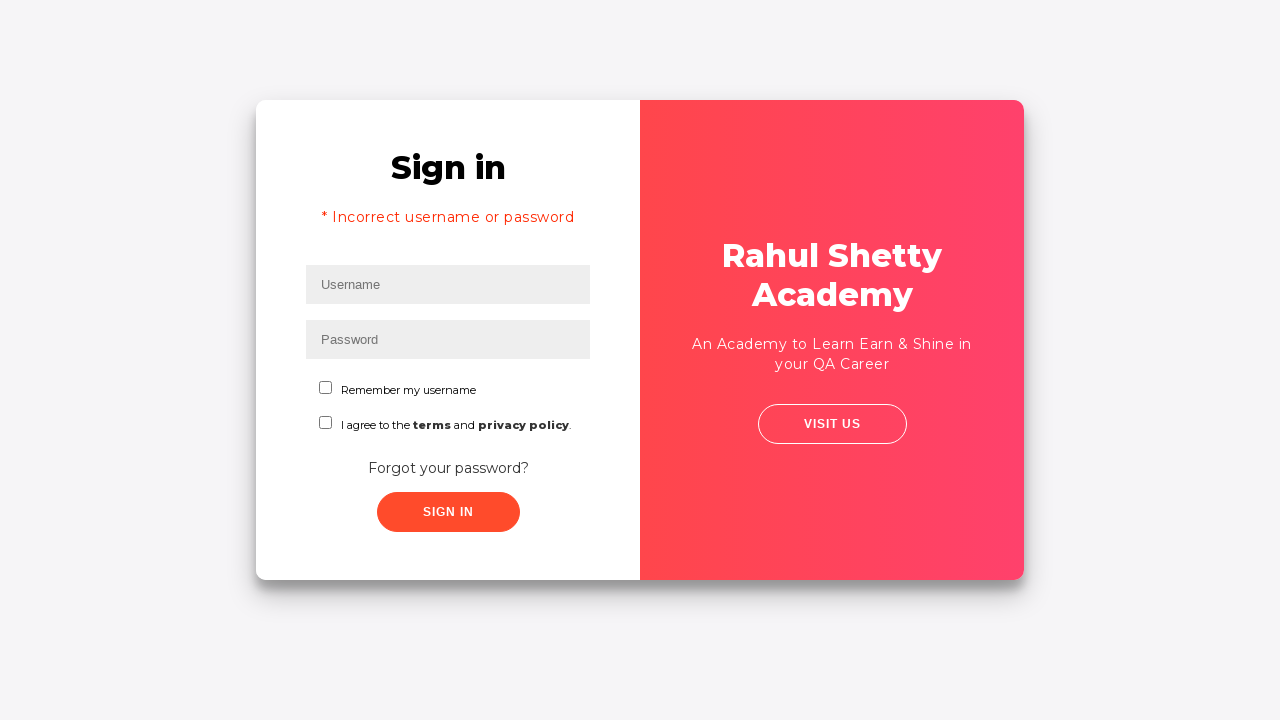

Filled username field with 'Pradeep' for login on #inputUsername
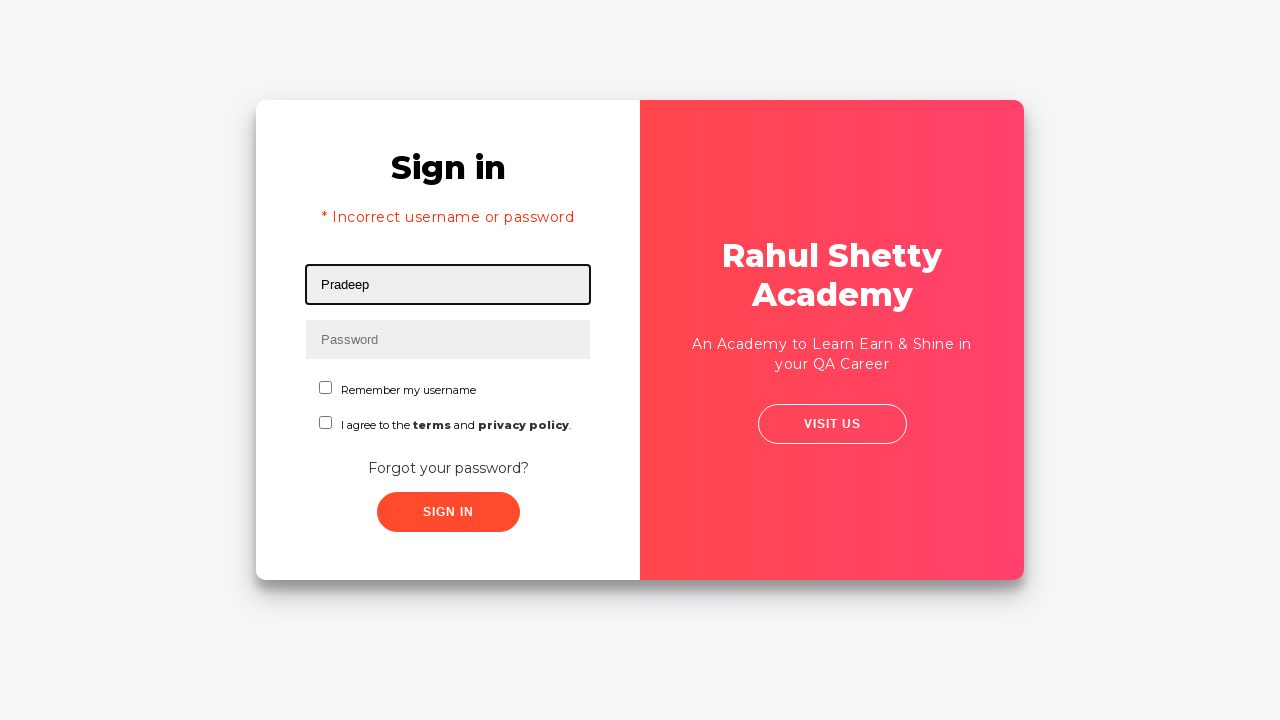

Filled password field with 'rahulshettyacademy' on input[type*='pass']
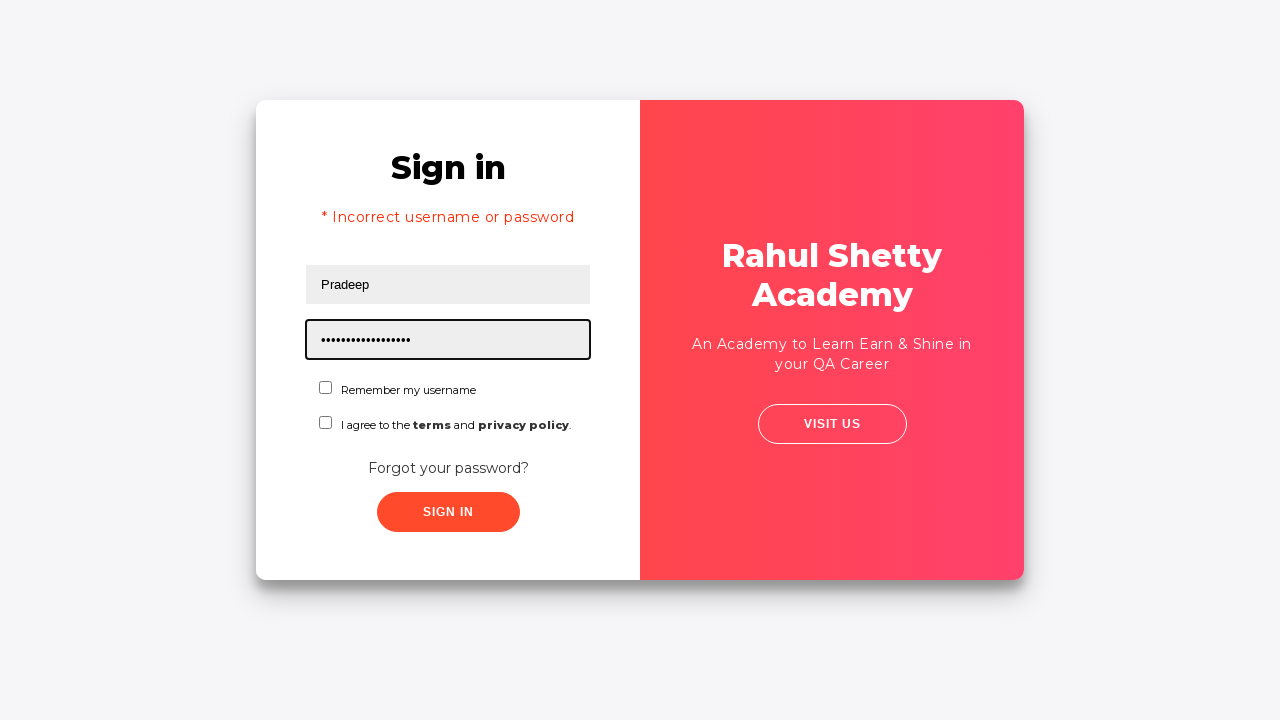

Checked first checkbox at (326, 388) on #chkboxOne
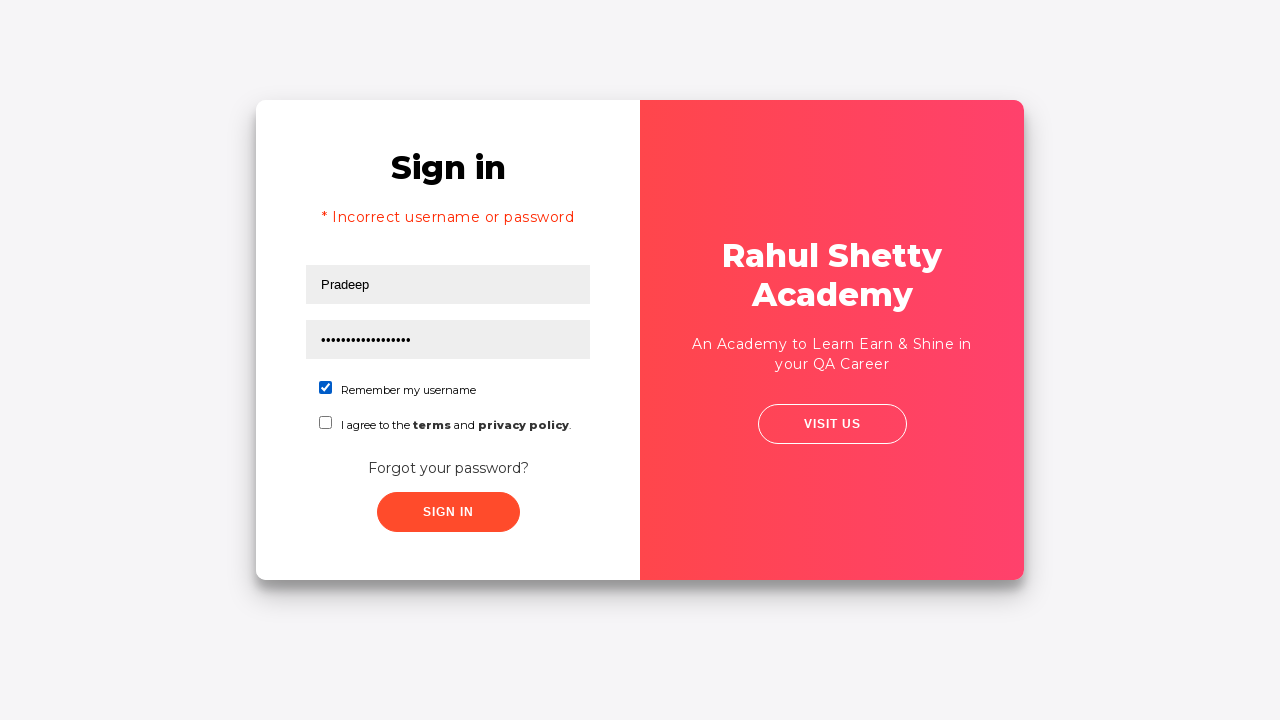

Checked second checkbox at (326, 422) on #chkboxTwo
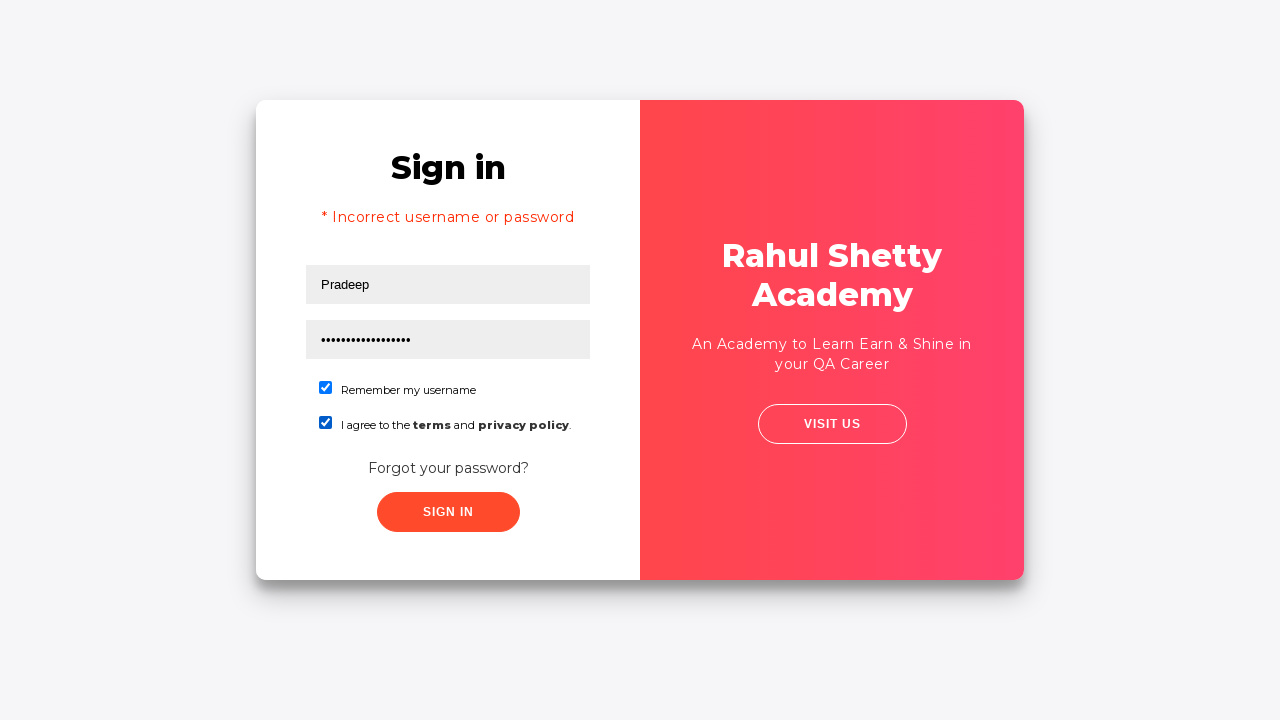

Clicked submit button to complete login at (448, 512) on xpath=//button[contains(@class,'submit')]
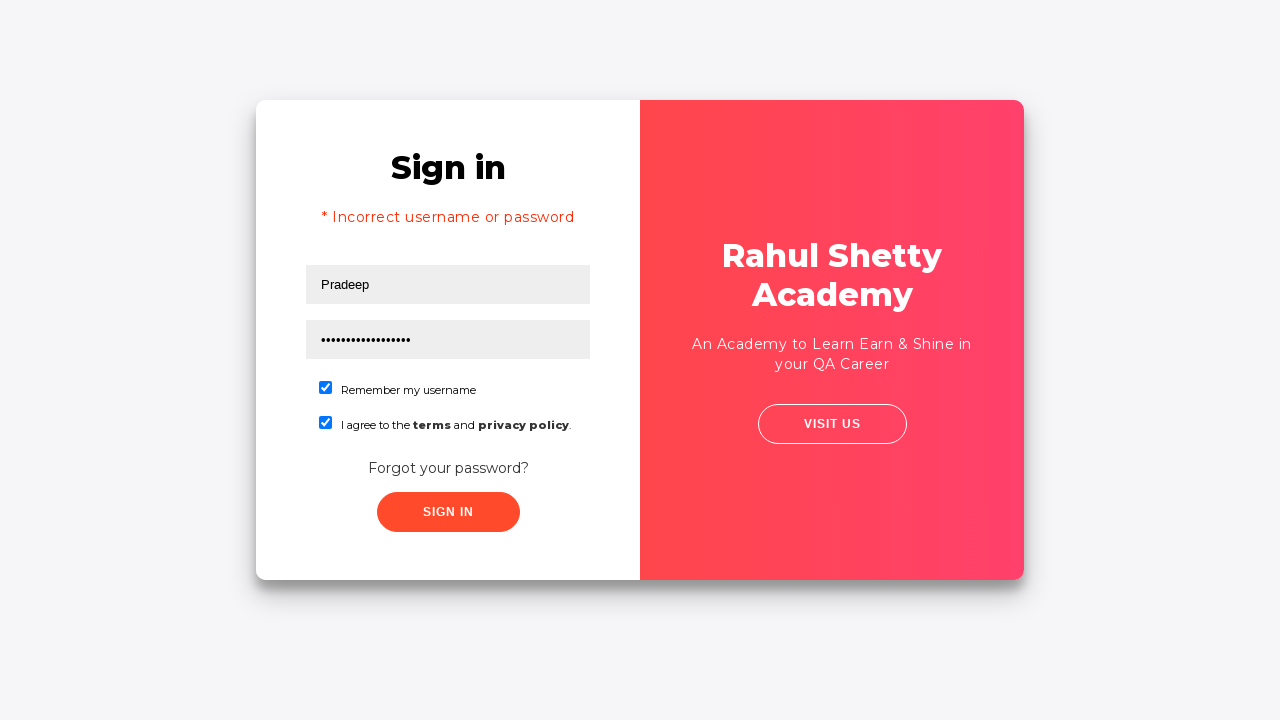

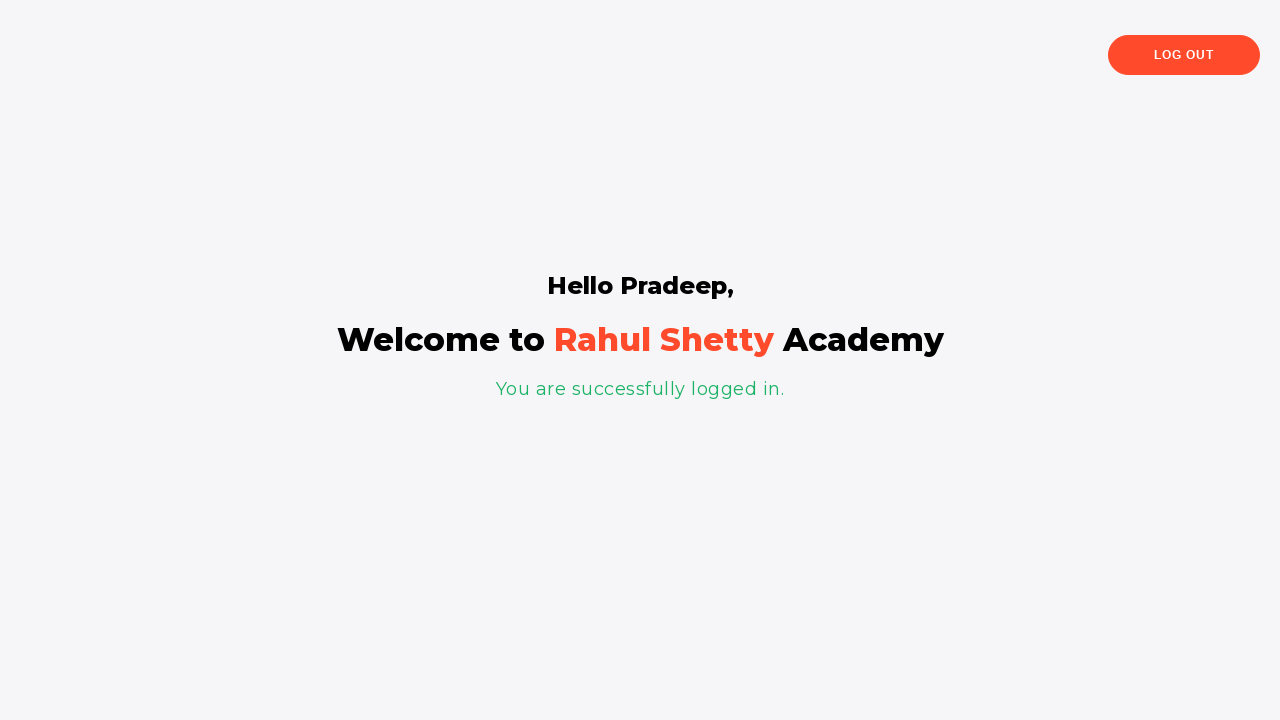